Tests form validation by clicking the submit button on an empty form and checking for error handling behavior.

Starting URL: https://www.lambdatest.com/selenium-playground

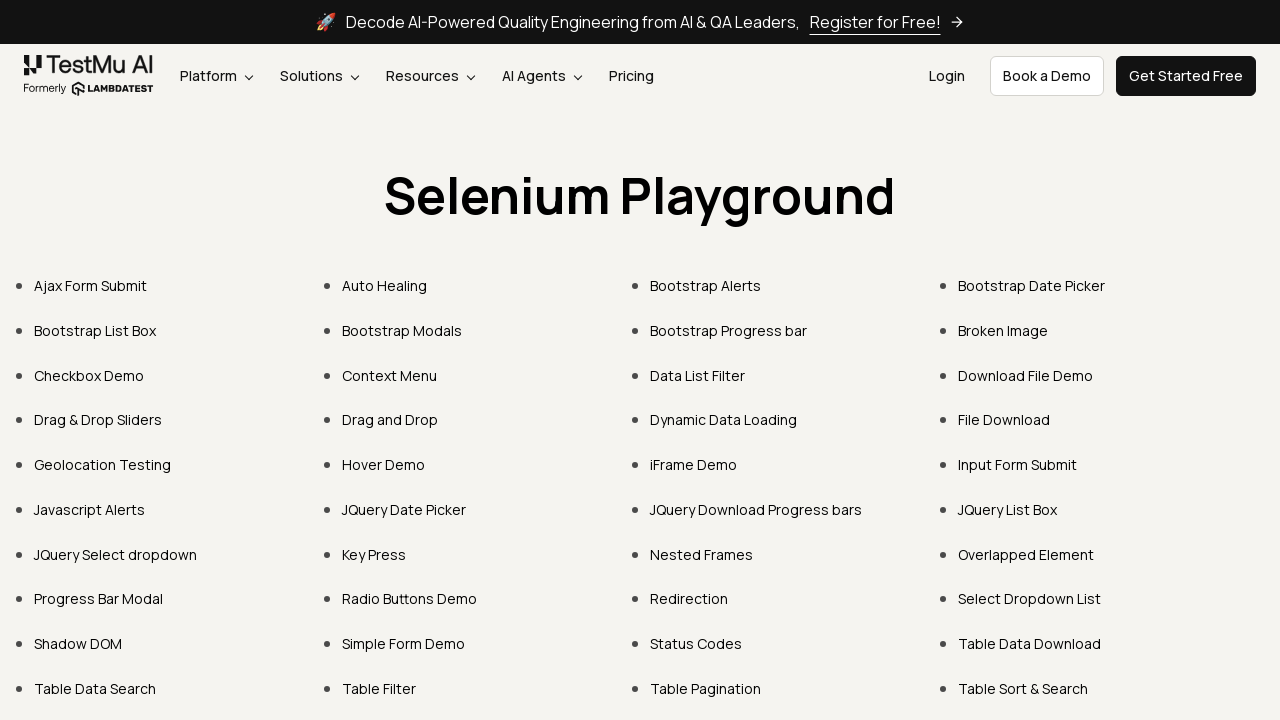

Clicked 'Input Form Submit' link to navigate to form demo at (1018, 464) on :is(a[href="https://www.lambdatest.com/selenium-playground/input-form-demo"], li
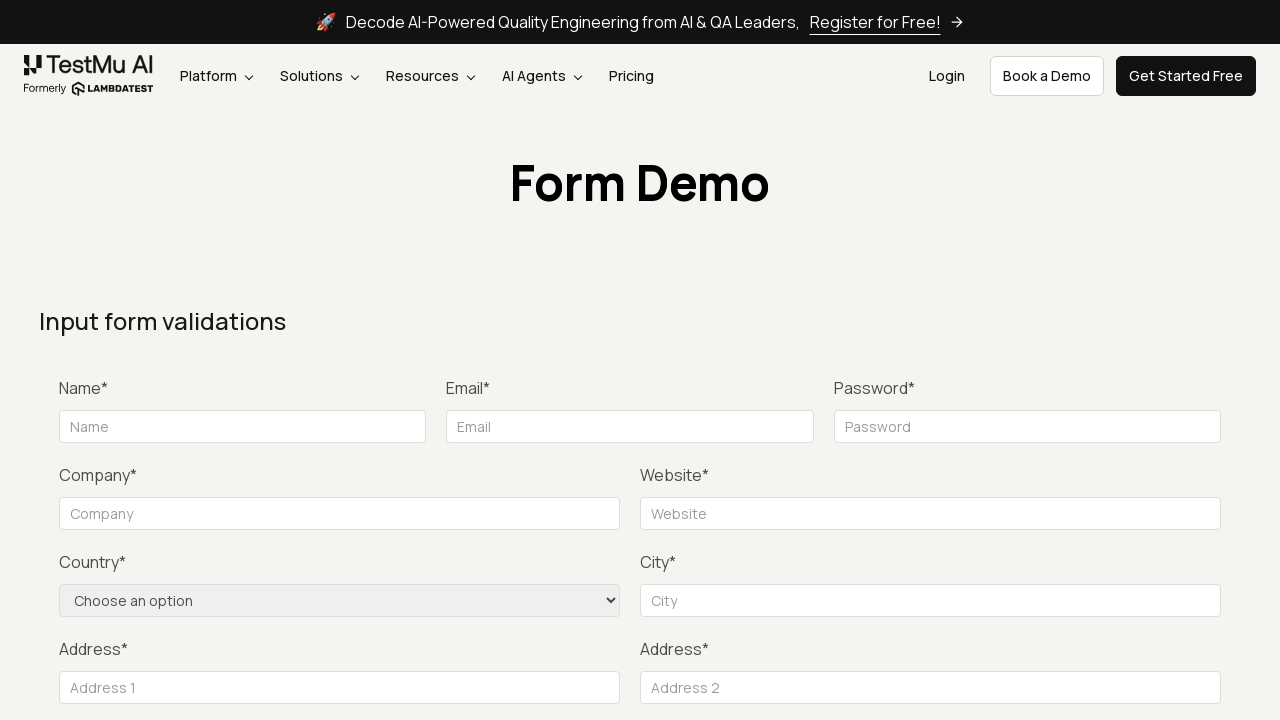

Submit button is visible on the form
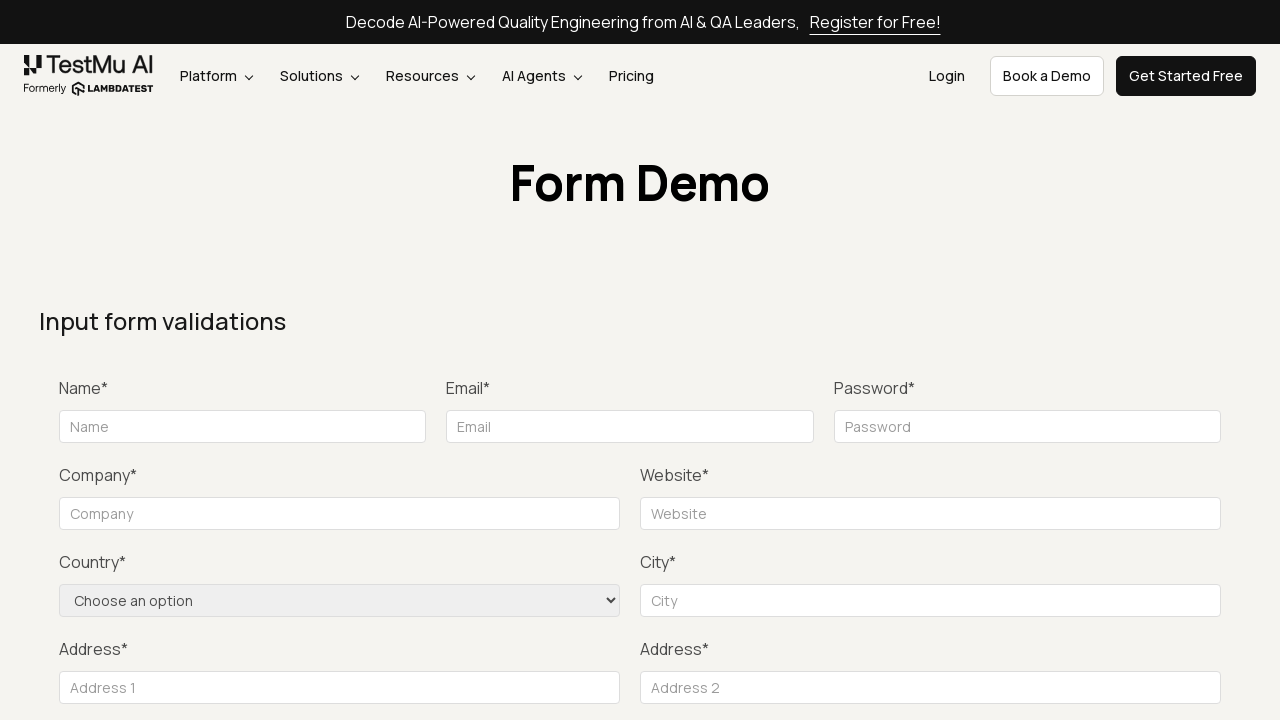

Clicked Submit button on empty form to trigger validation errors at (1131, 360) on :is(div[class="text-right mt-20"] button, form[id="seleniumform"] button[type="s
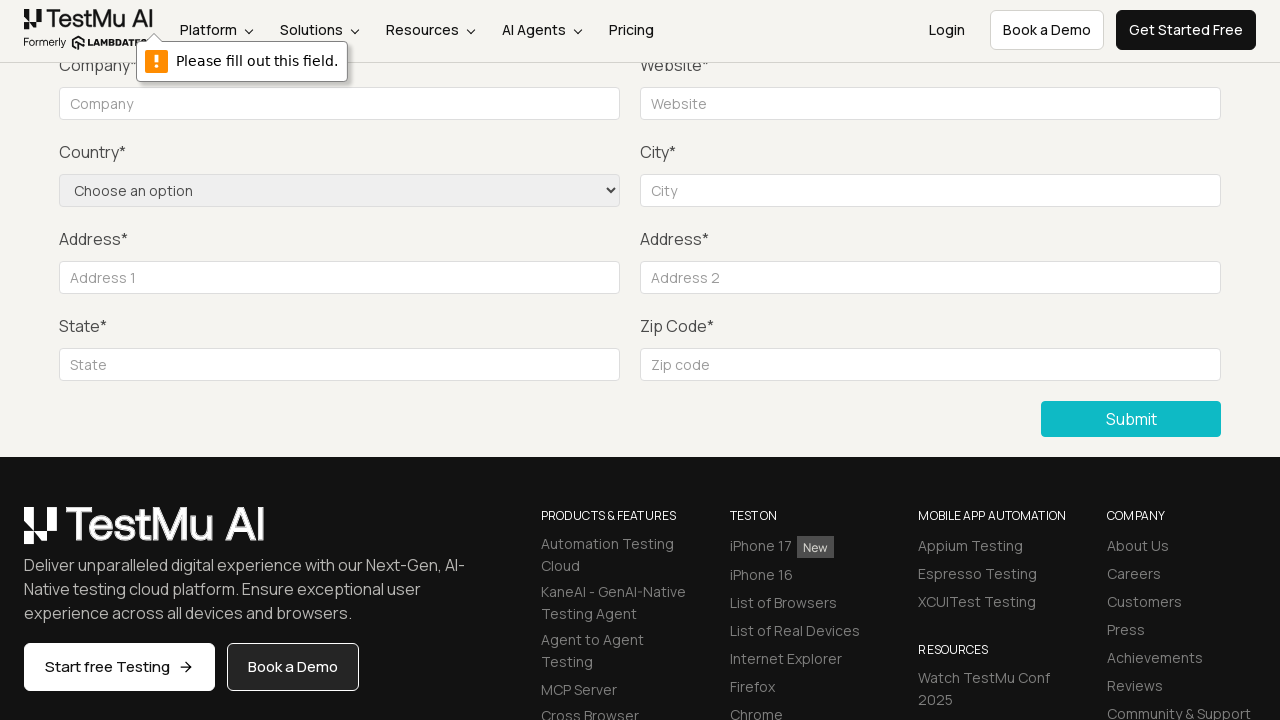

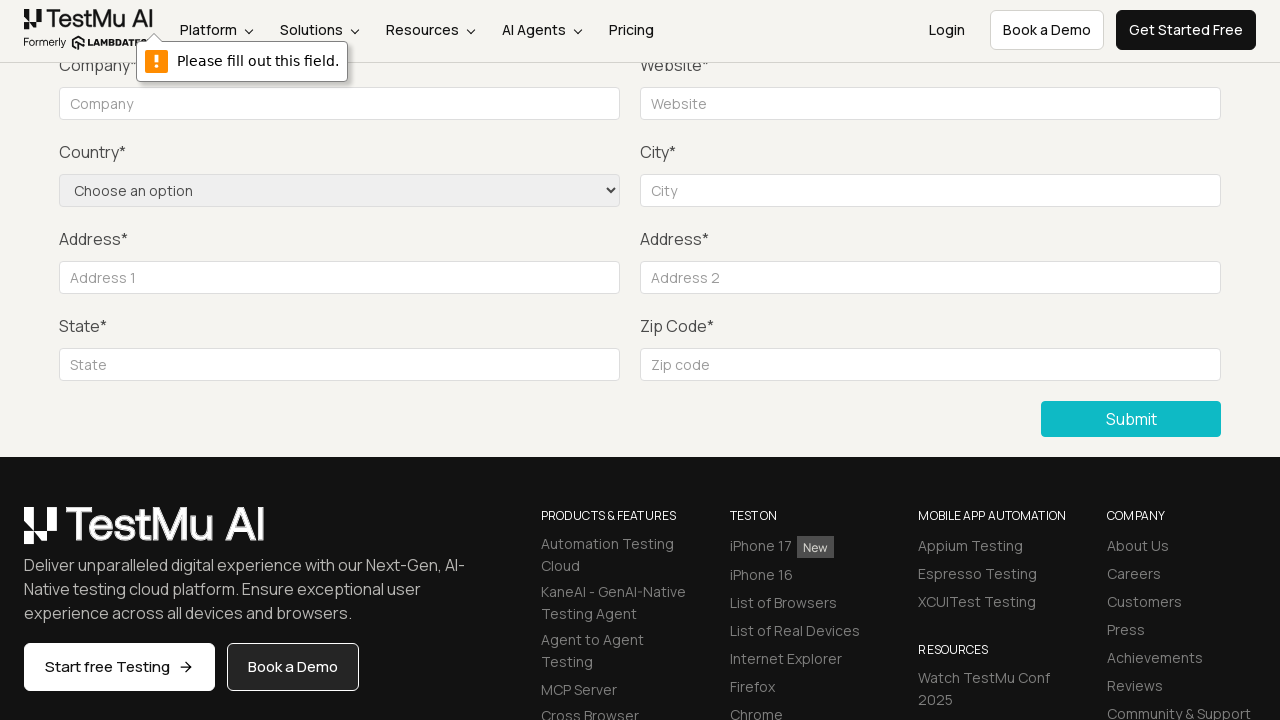